Navigates to Flipkart homepage and attempts to find various elements to demonstrate exception handling scenarios

Starting URL: https://www.flipkart.com/

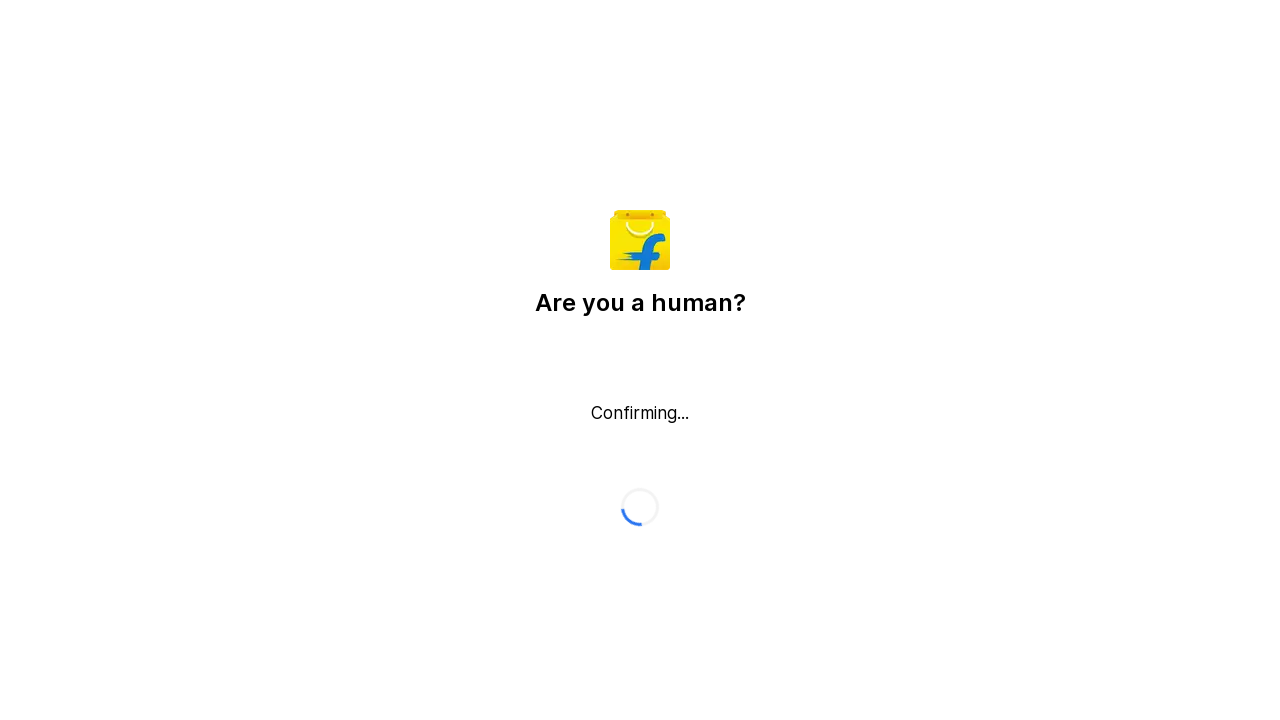

Navigated to Flipkart homepage
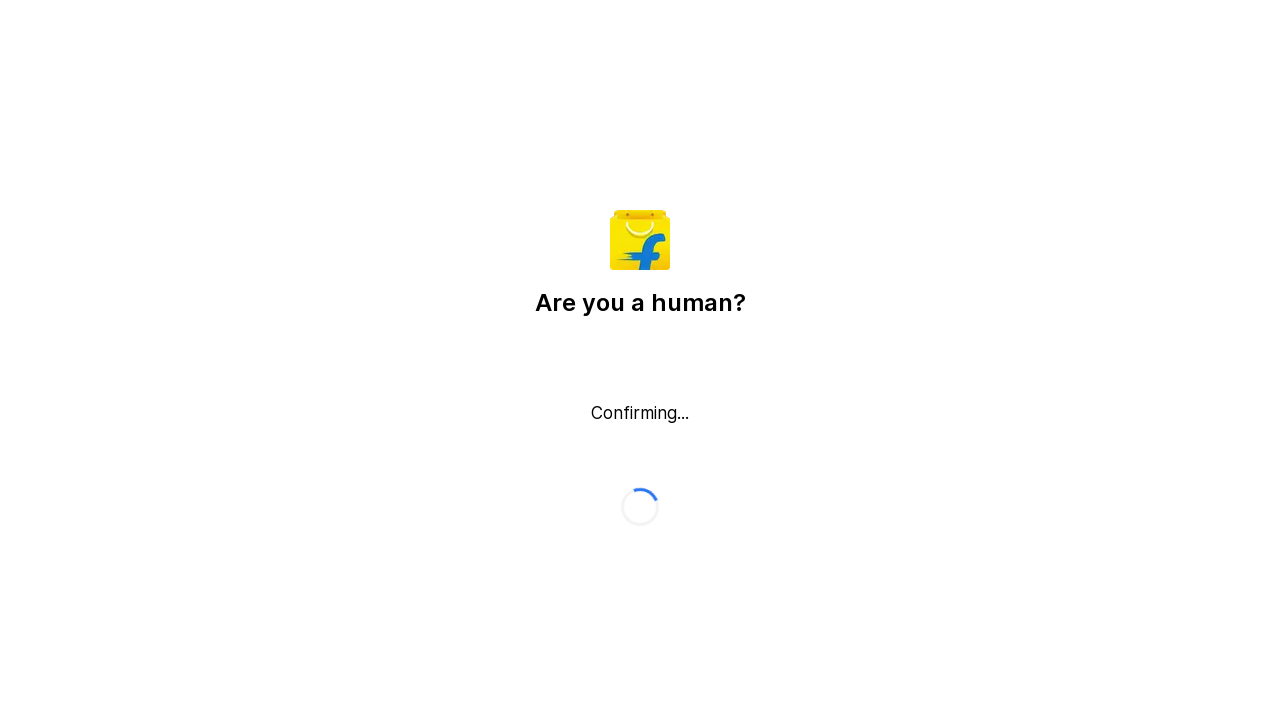

Element with class '_1jKL3b' not found within timeout
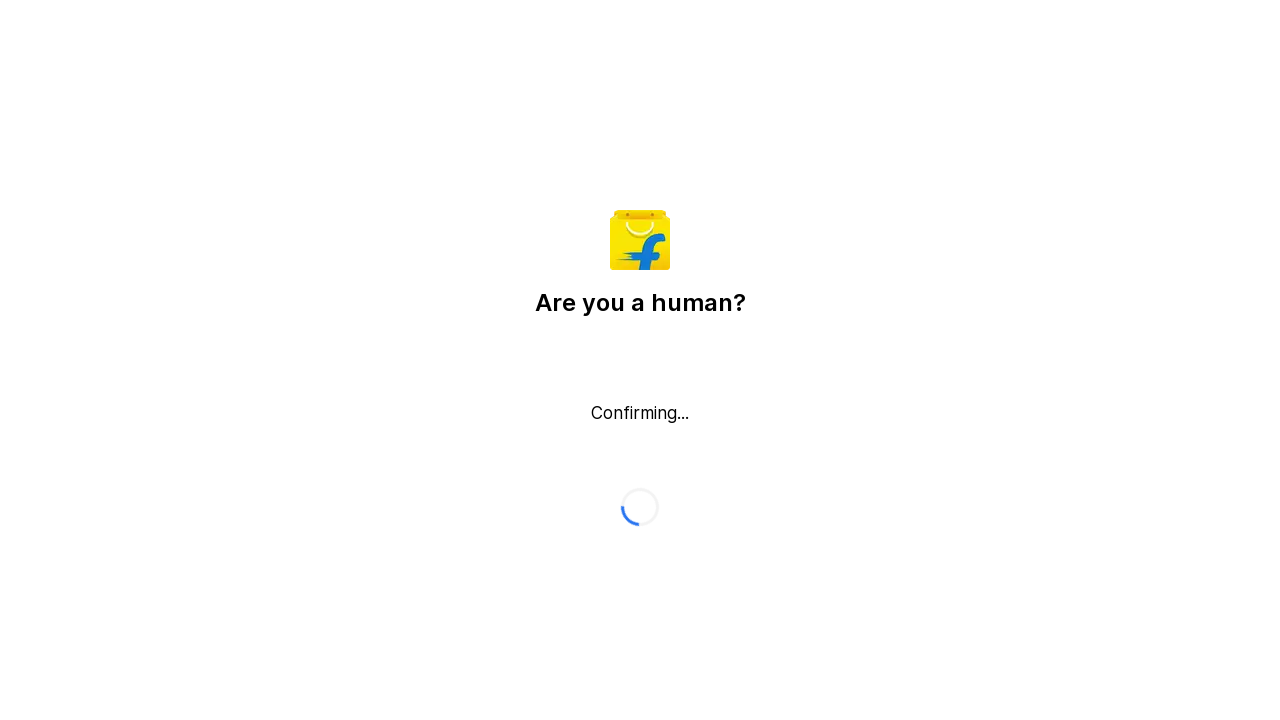

Password field element not found within timeout
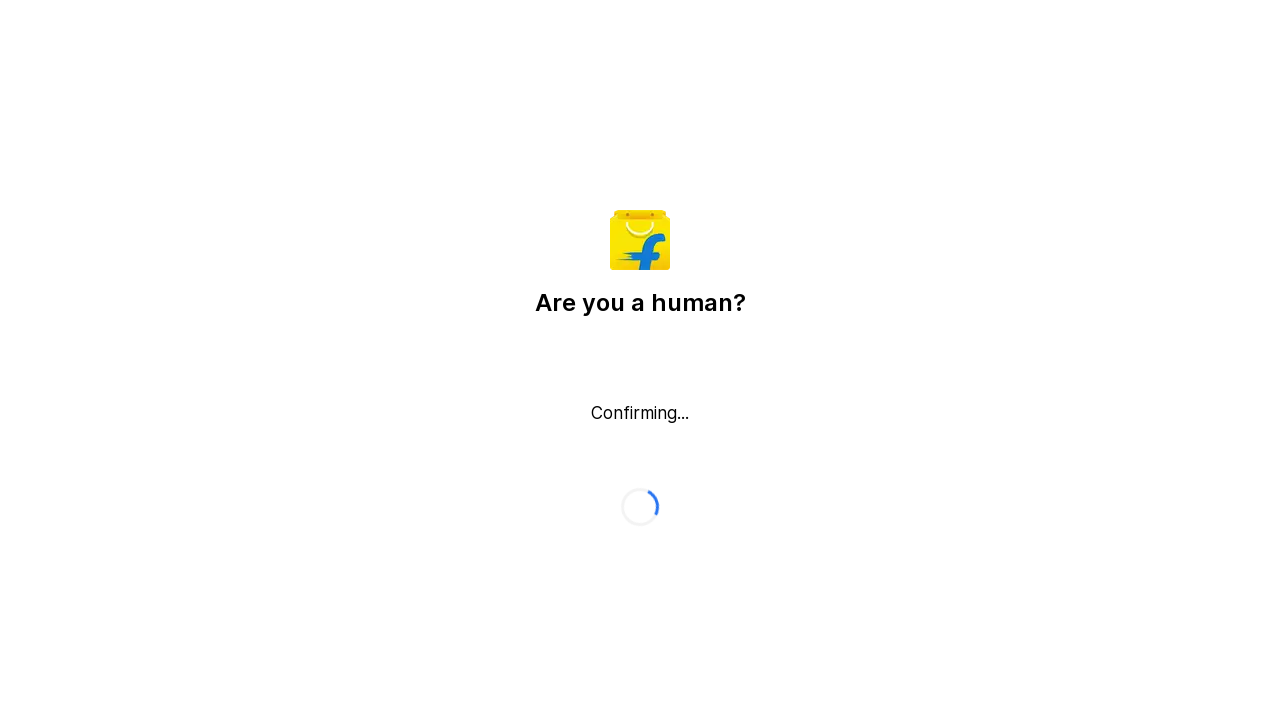

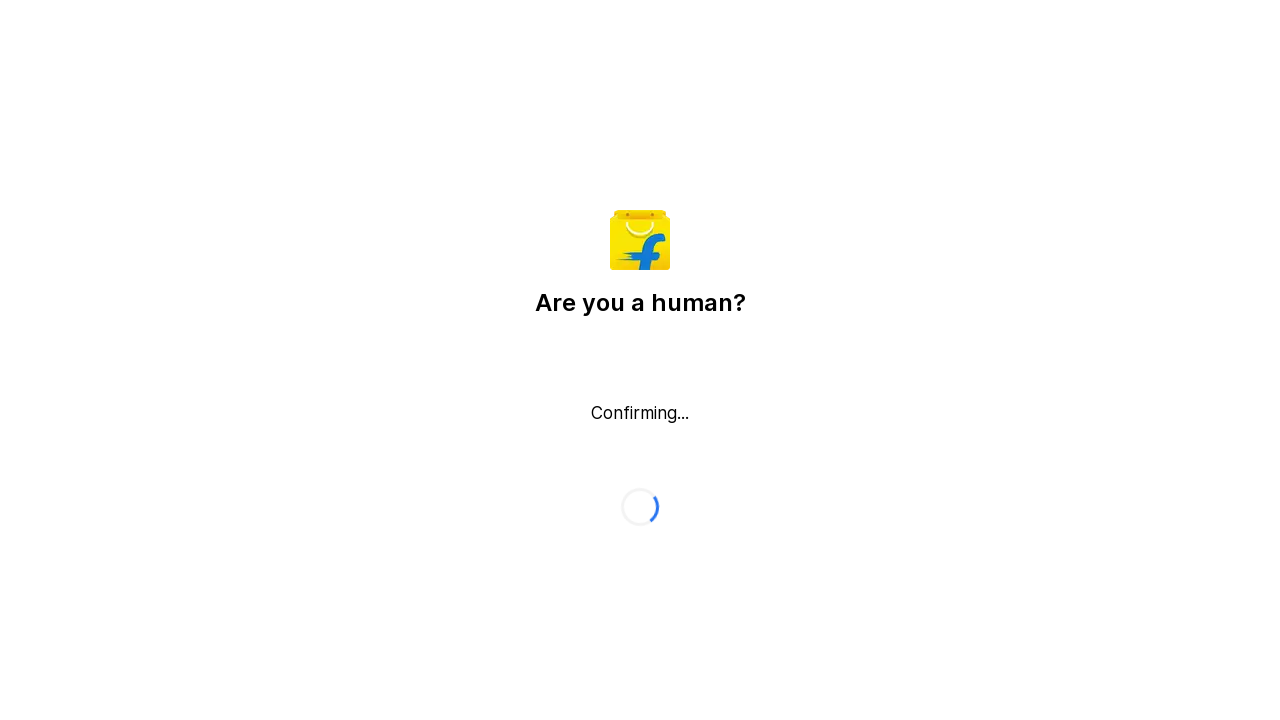